Tests file upload functionality by selecting a file, clearing the selection, re-selecting the file, and submitting the upload form. Verifies the success message is displayed.

Starting URL: https://the-internet.herokuapp.com/upload

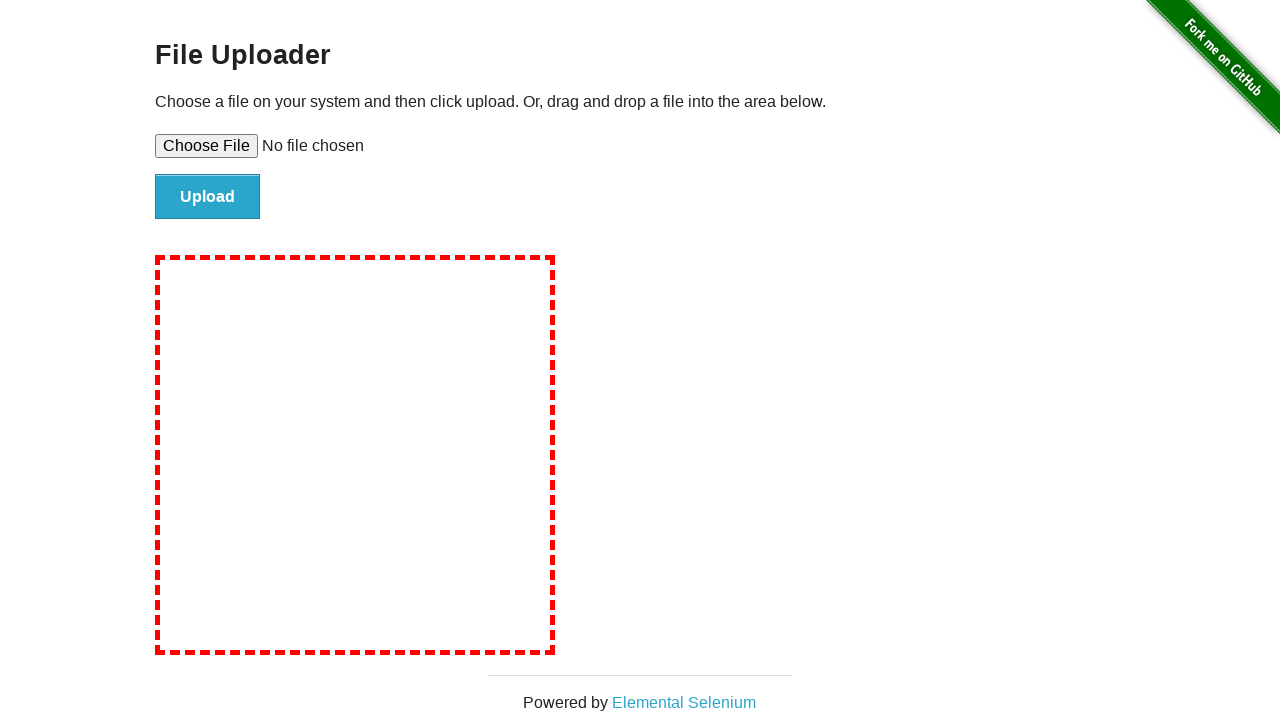

Selected test file for upload
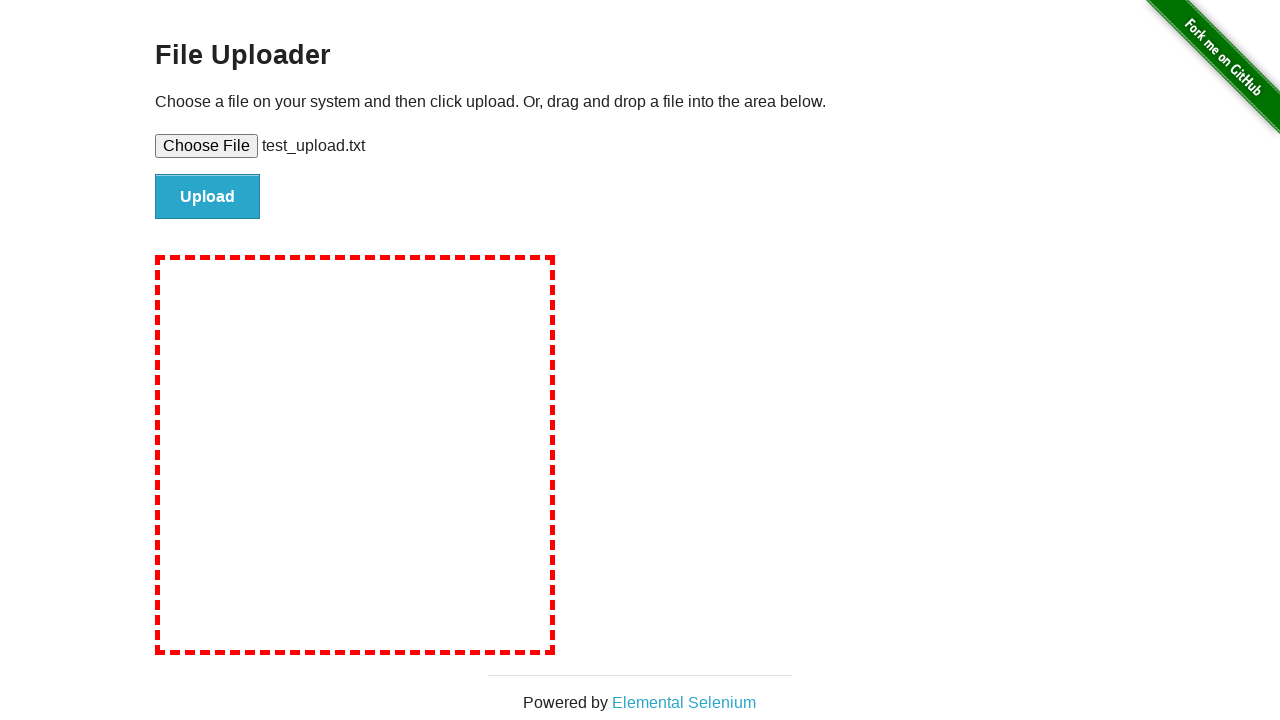

Cleared file selection
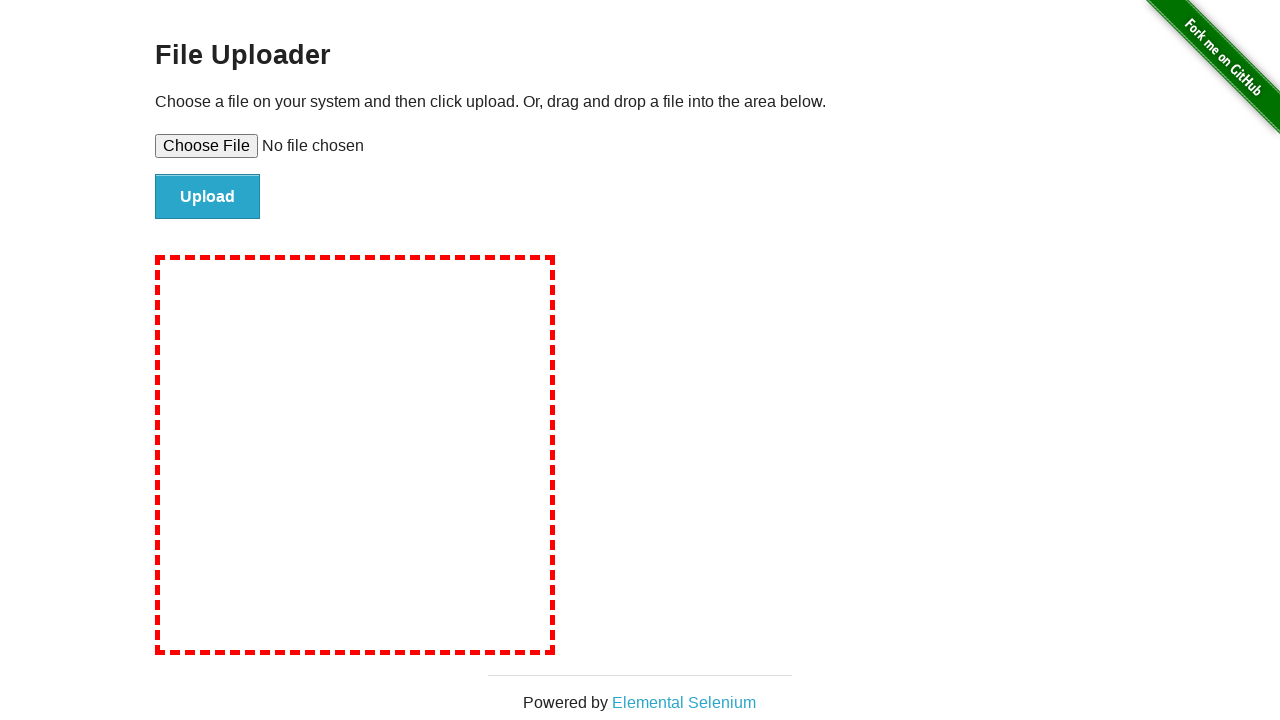

Re-selected test file for upload
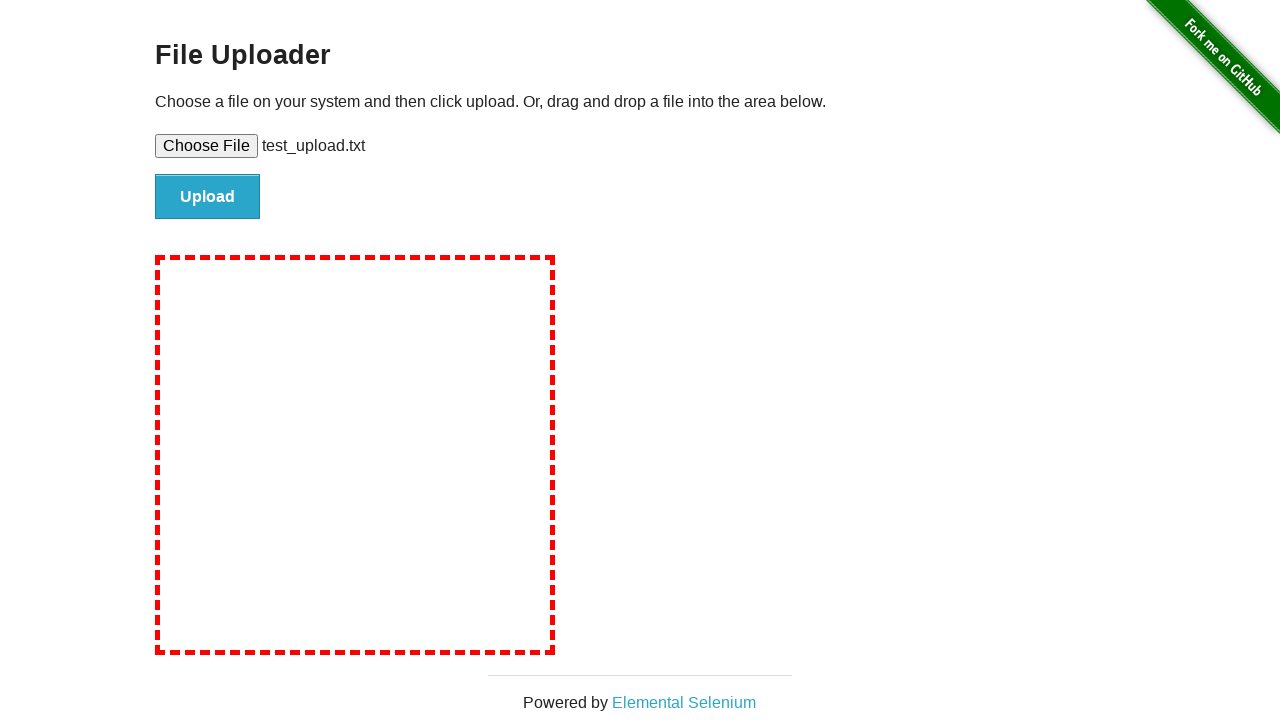

Clicked submit button to upload file at (208, 197) on xpath=//*[@id="file-submit"]
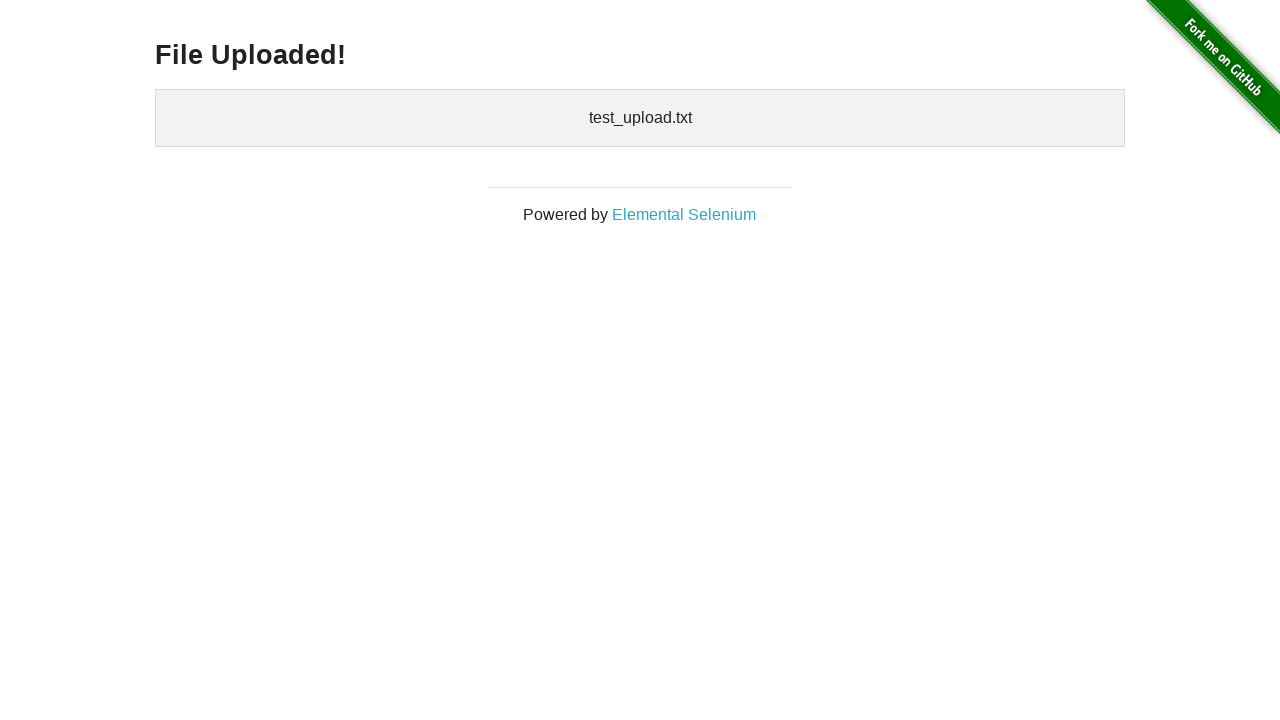

Verified success message 'File Uploaded!' is displayed
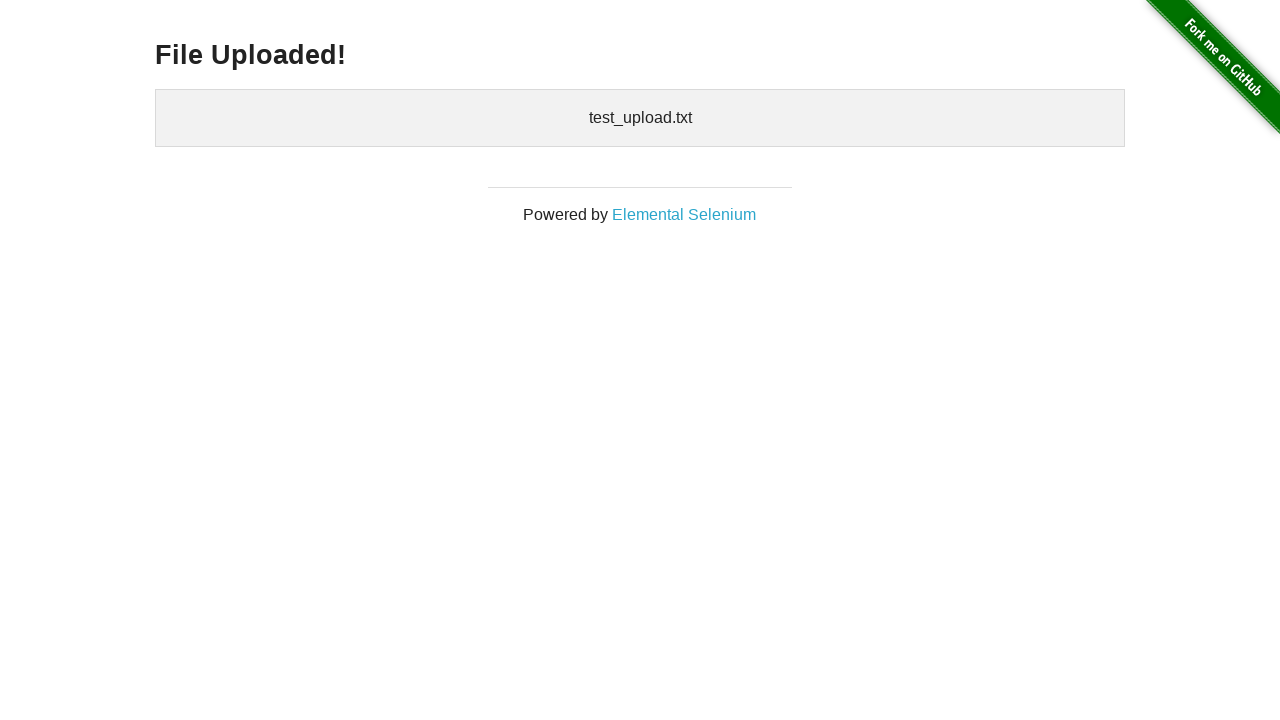

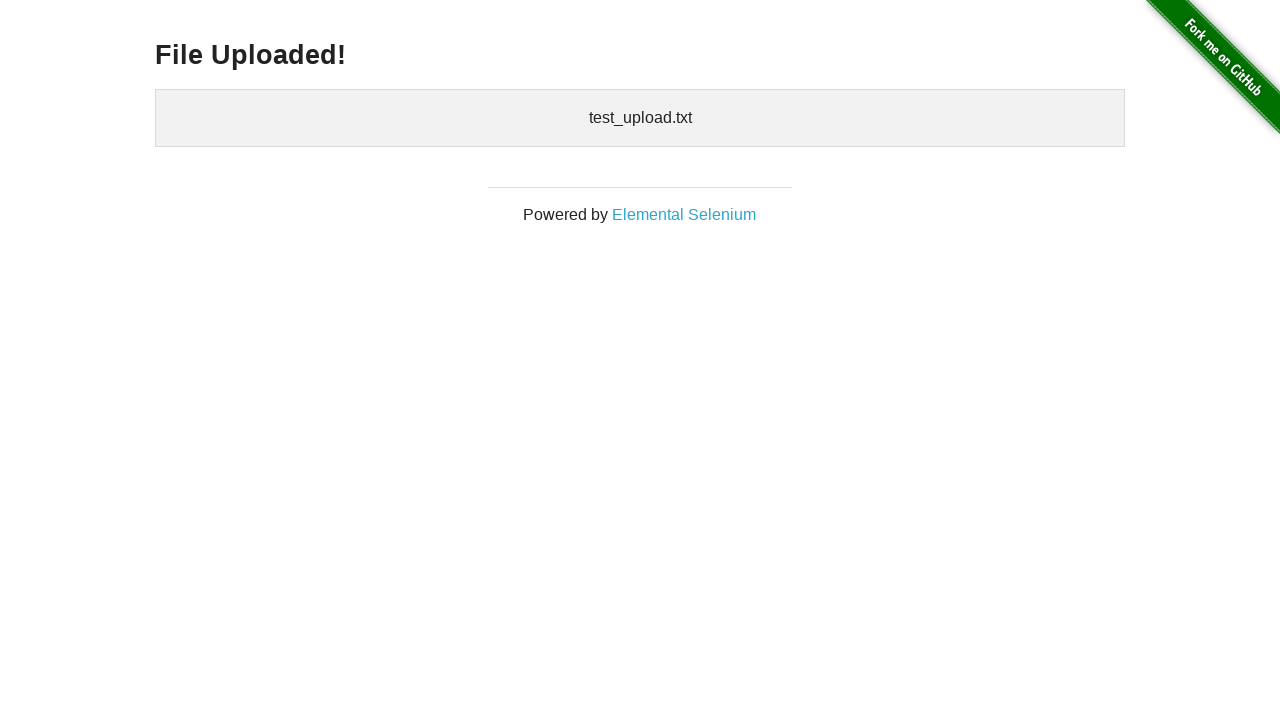